Tests child window handling by clicking a link that opens a new page, extracting text from it, and using that text back in the original page

Starting URL: https://rahulshettyacademy.com/loginpagePractise/

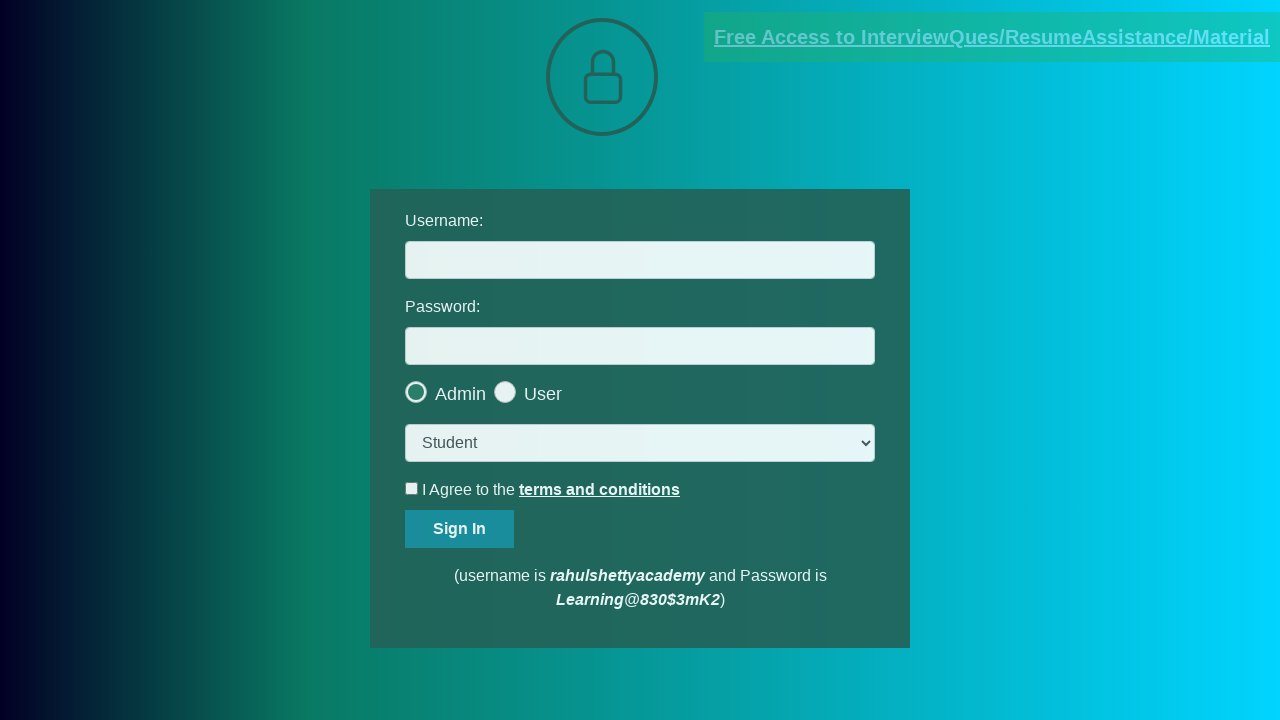

Clicked document request link to open child window at (992, 37) on [href*='documents-request']
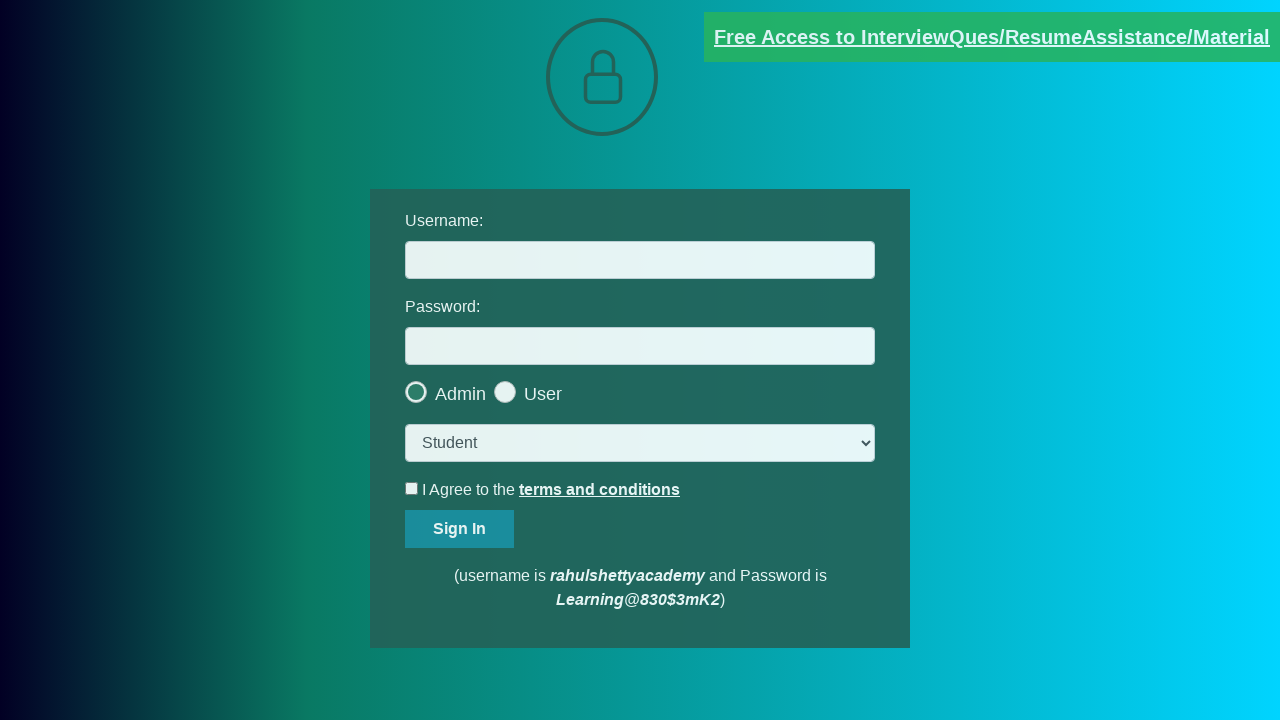

Child window loaded successfully
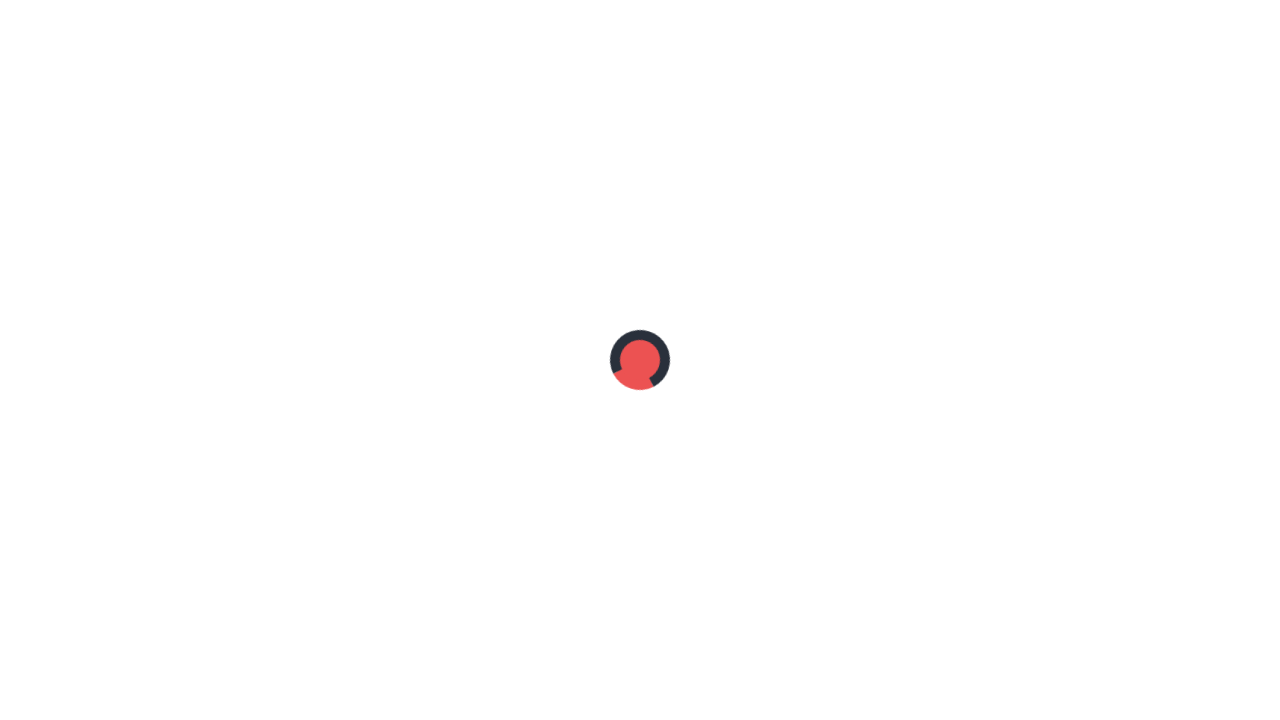

Extracted text from red element in child window
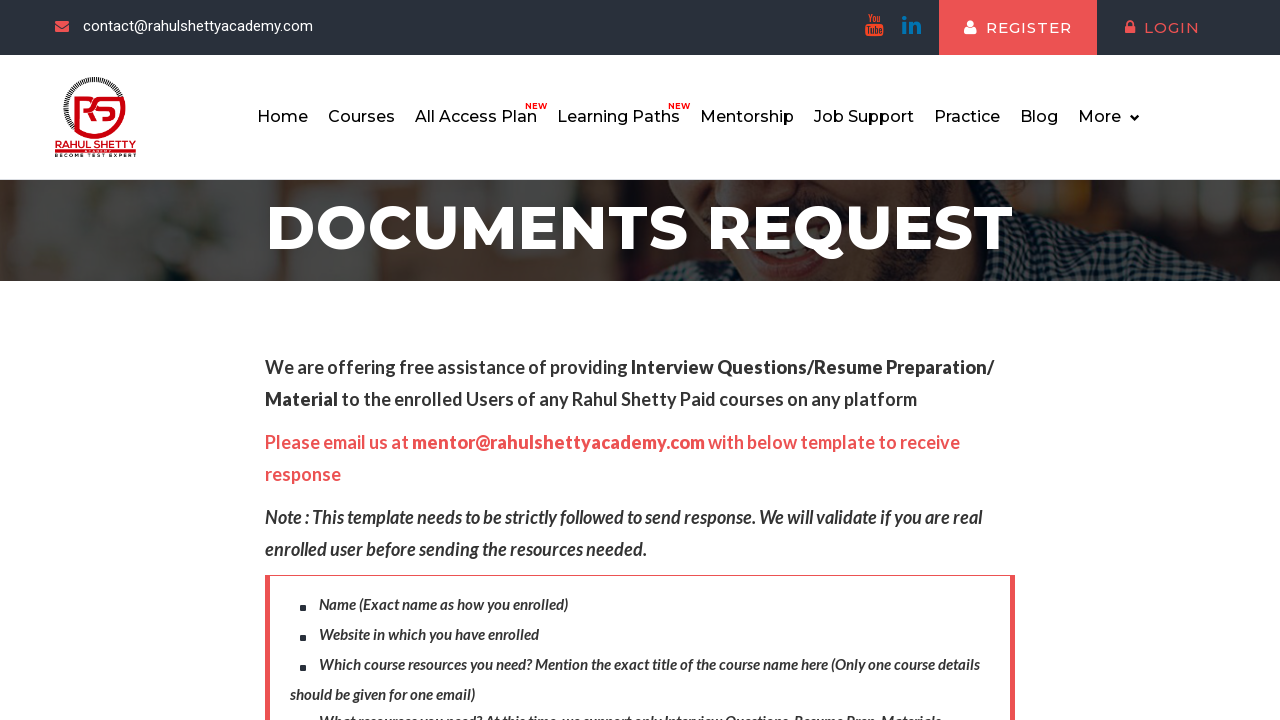

Parsed domain from text: rahulshettyacademy.com
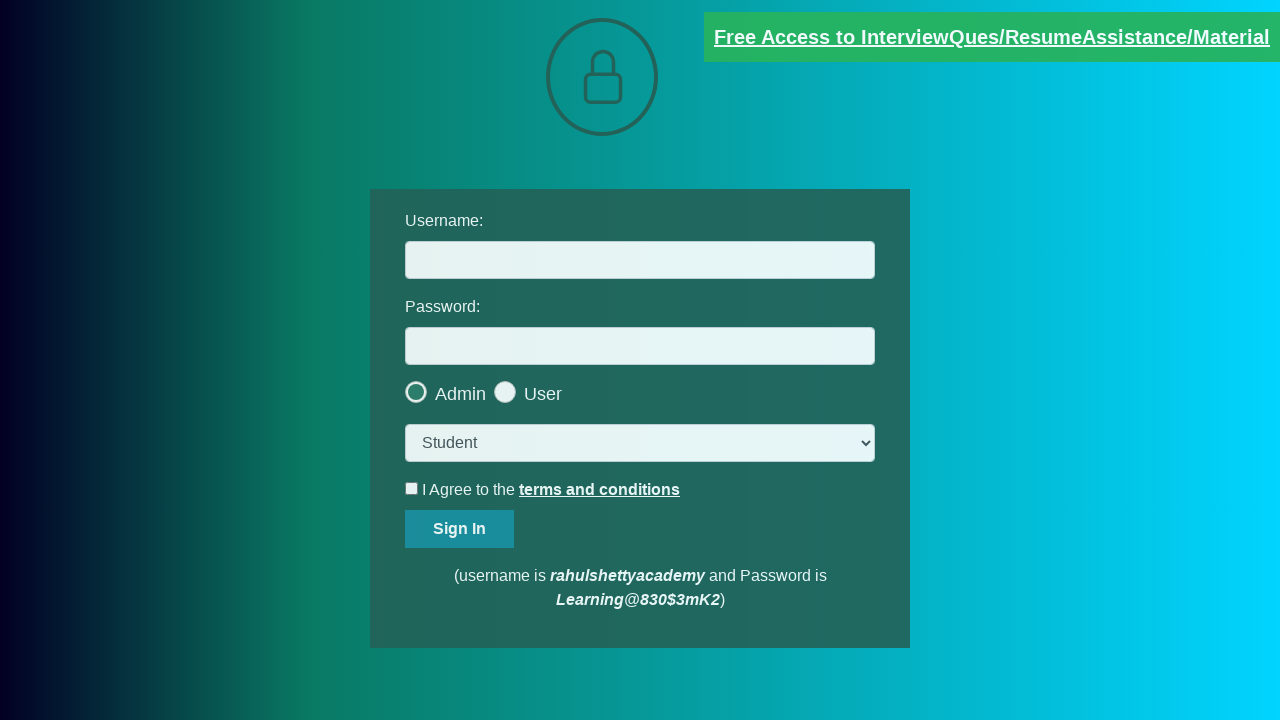

Filled username field with extracted domain: rahulshettyacademy.com on #username
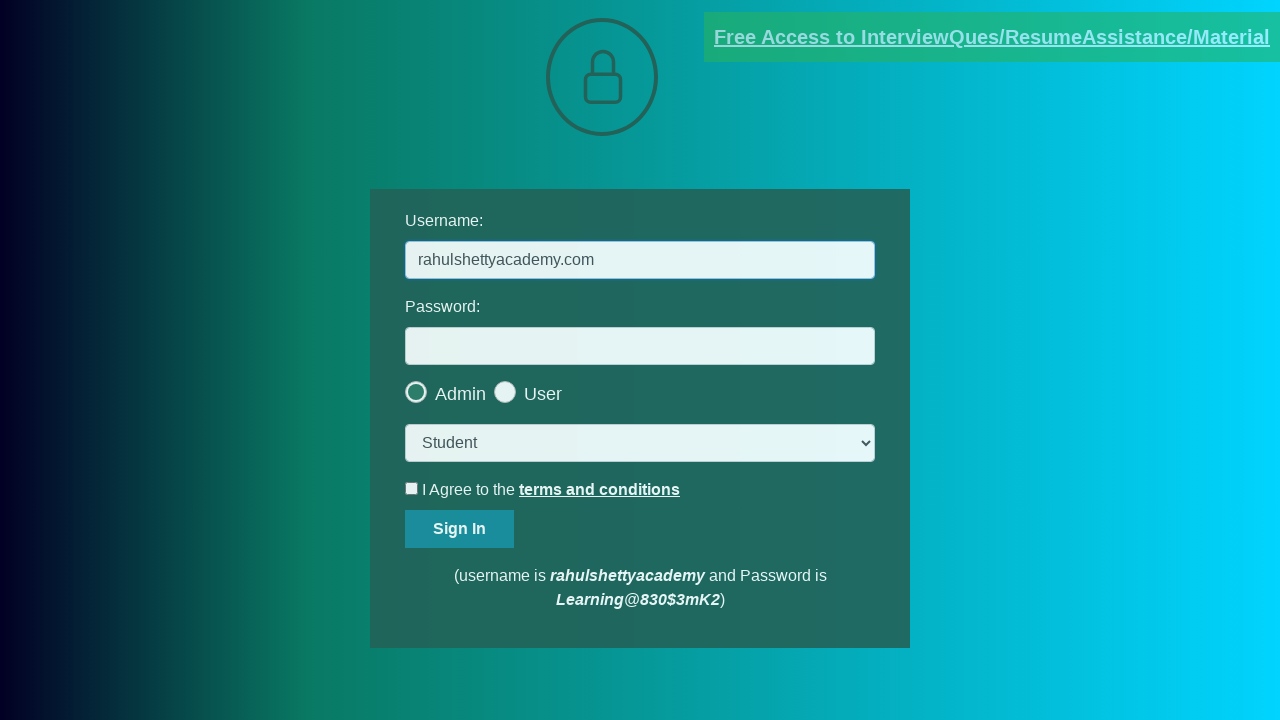

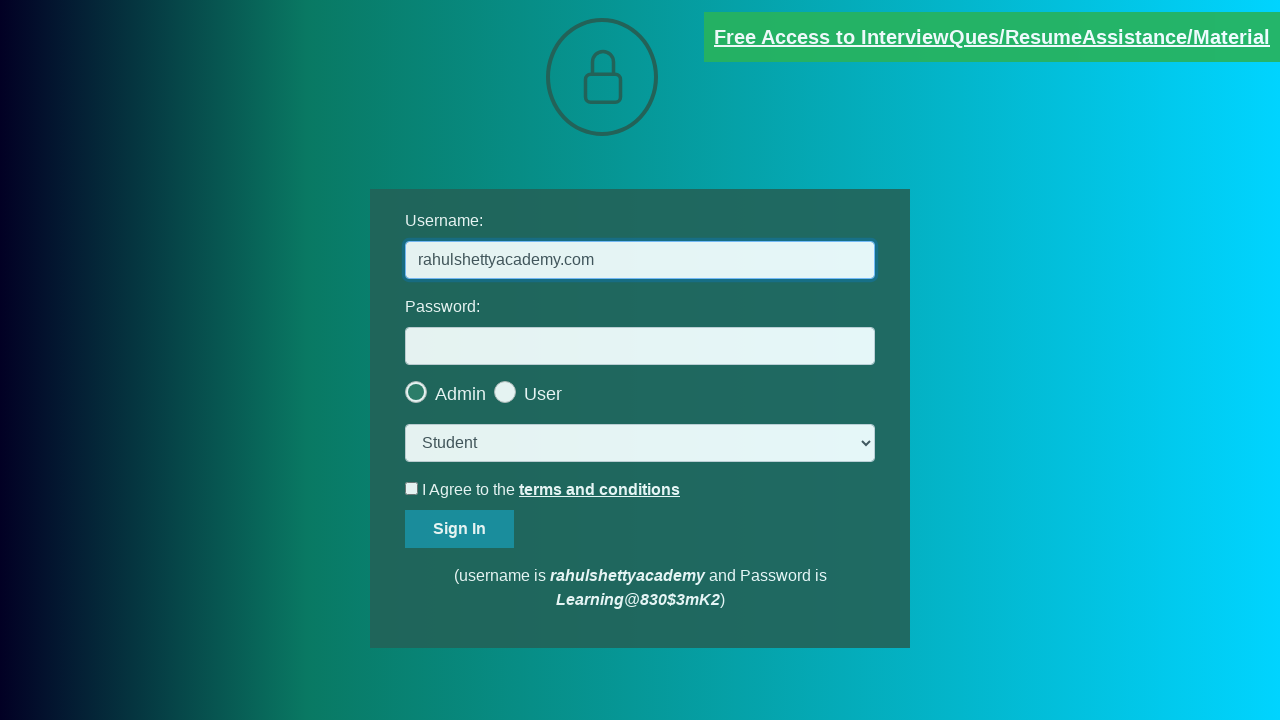